A breadth-first search web crawler that visits pages, captures screenshots, and follows links while respecting robots.txt

Starting URL: https://tyler.caraza-harter.com/cs320/f20/lectures/lec-17/practice1/1.html

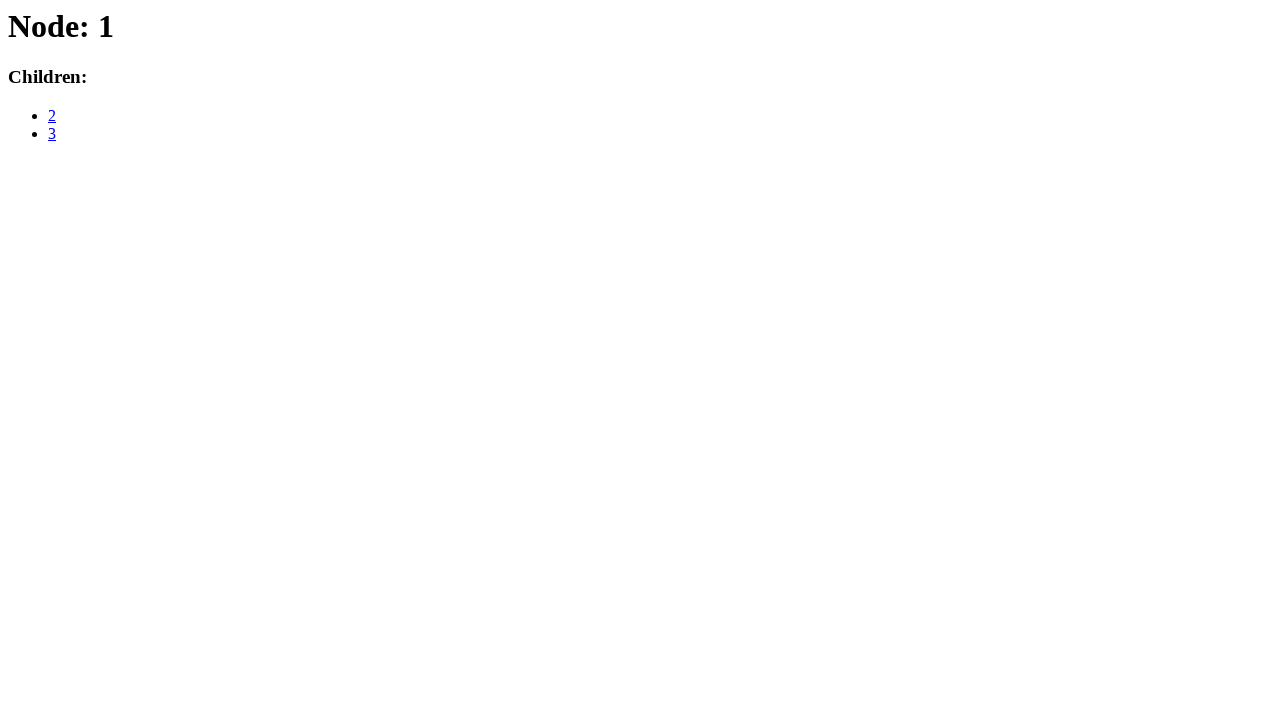

Initialized robots.txt parser for https://tyler.caraza-harter.com/robots.txt
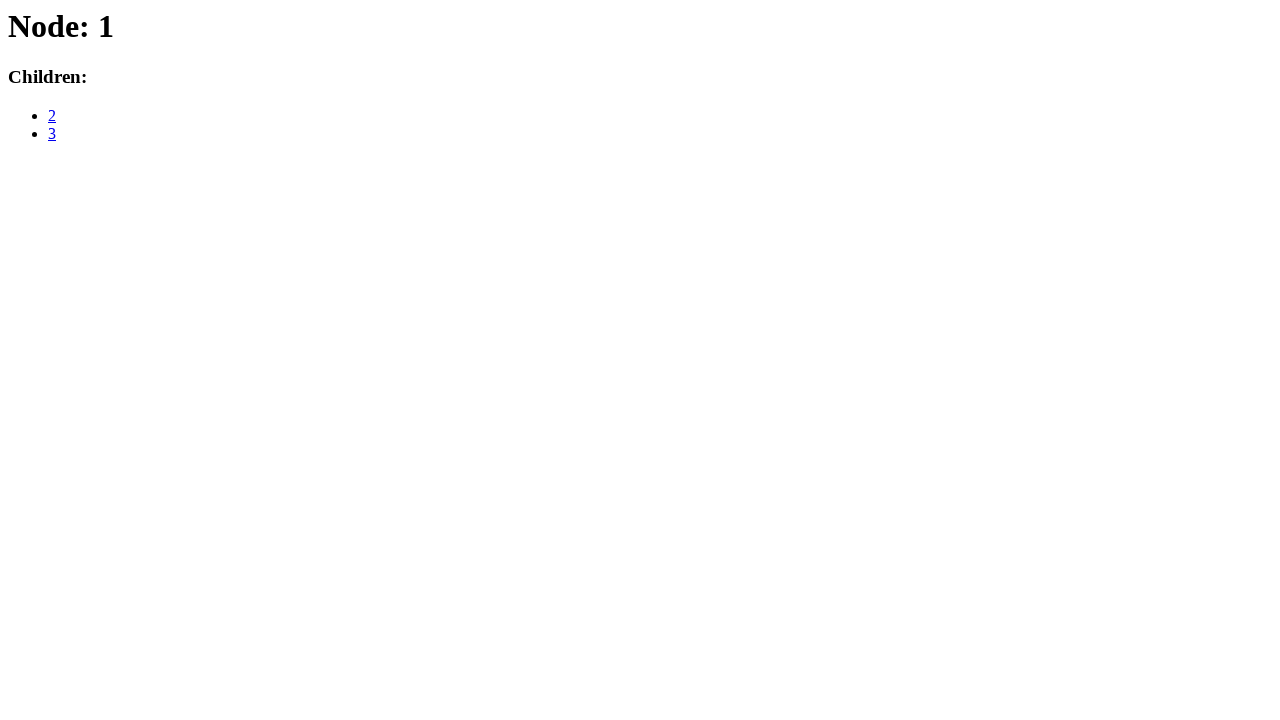

Captured screenshot of page (visit 1)
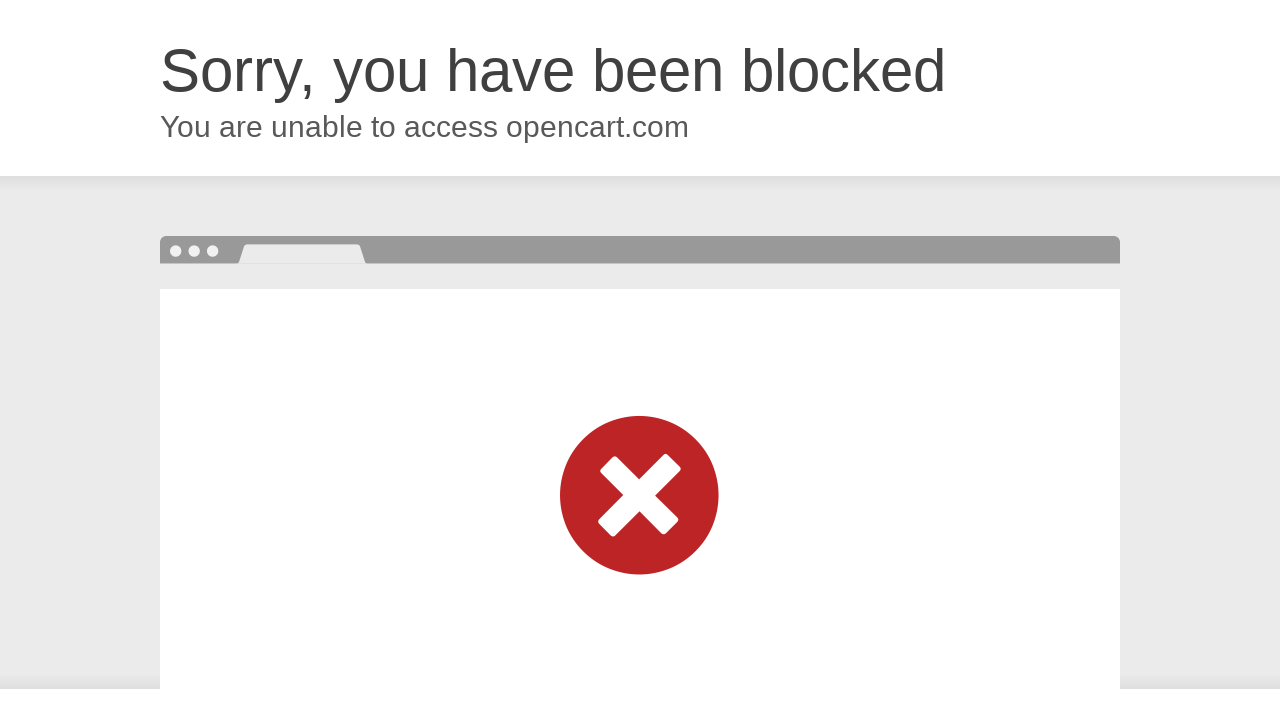

Found 2 links on the current page
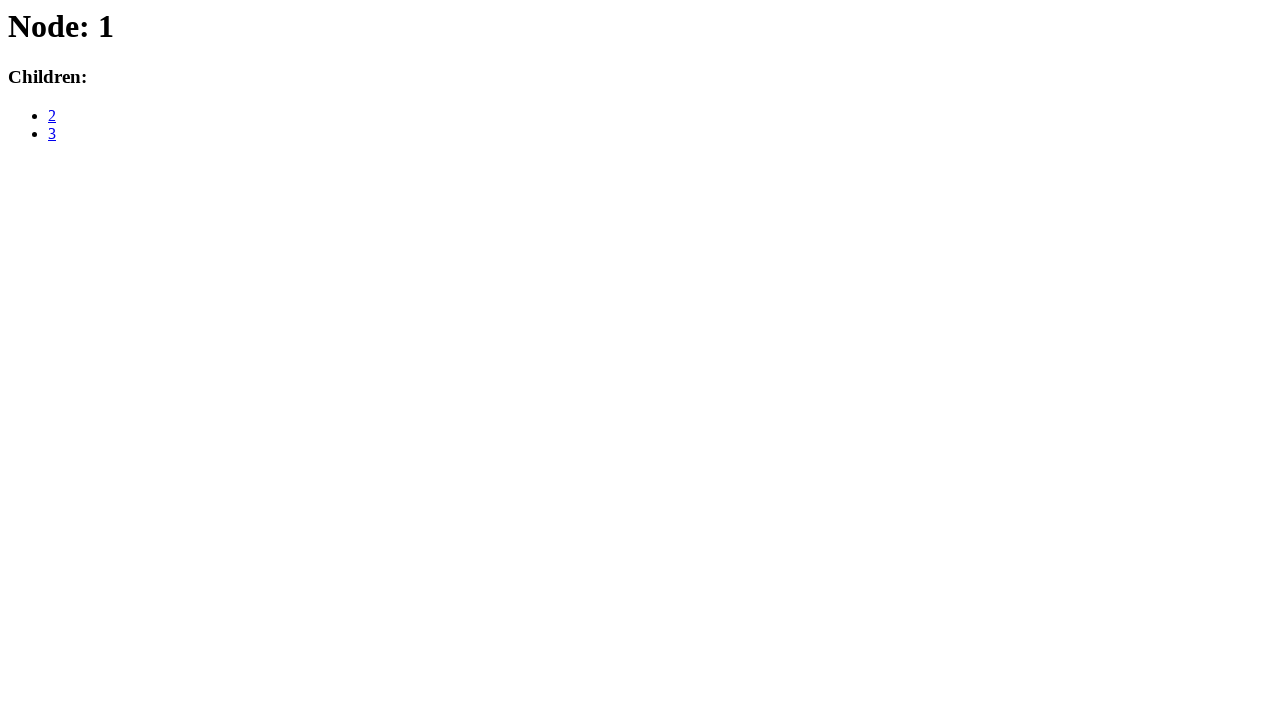

Navigated to URL: https://tyler.caraza-harter.com/cs320/f20/lectures/lec-17/practice1/2.html
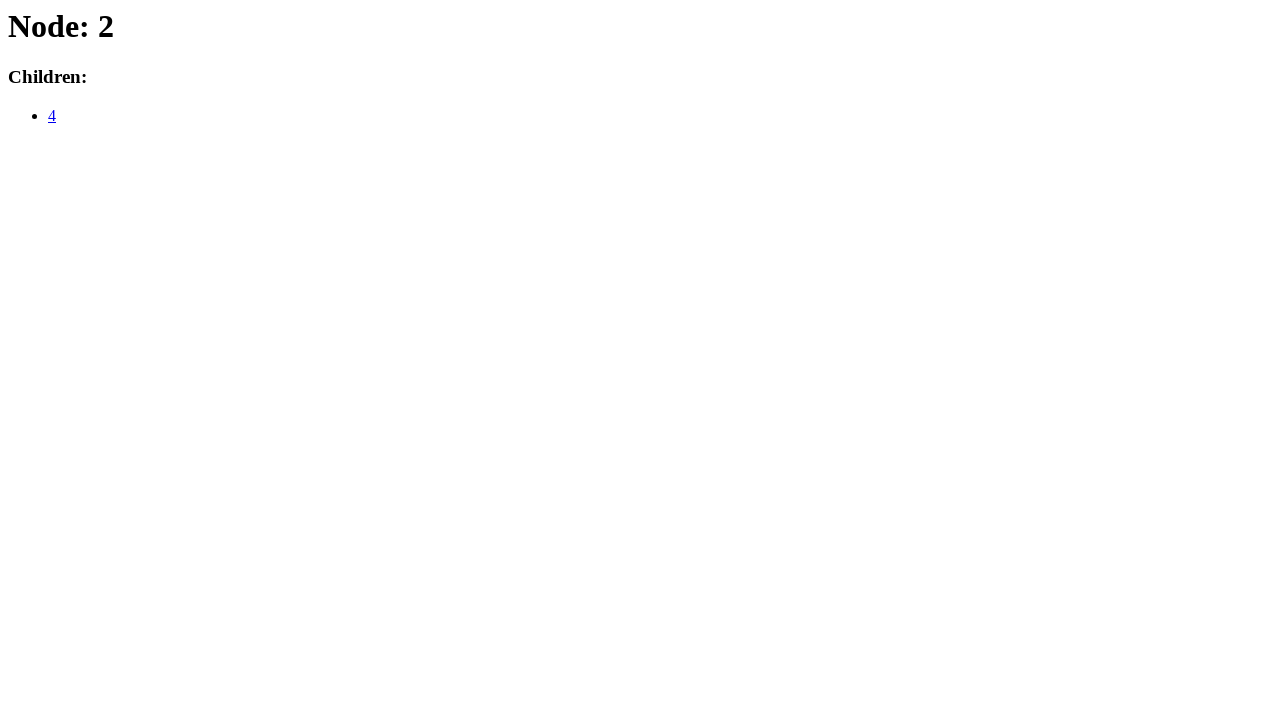

Captured screenshot of page (visit 2)
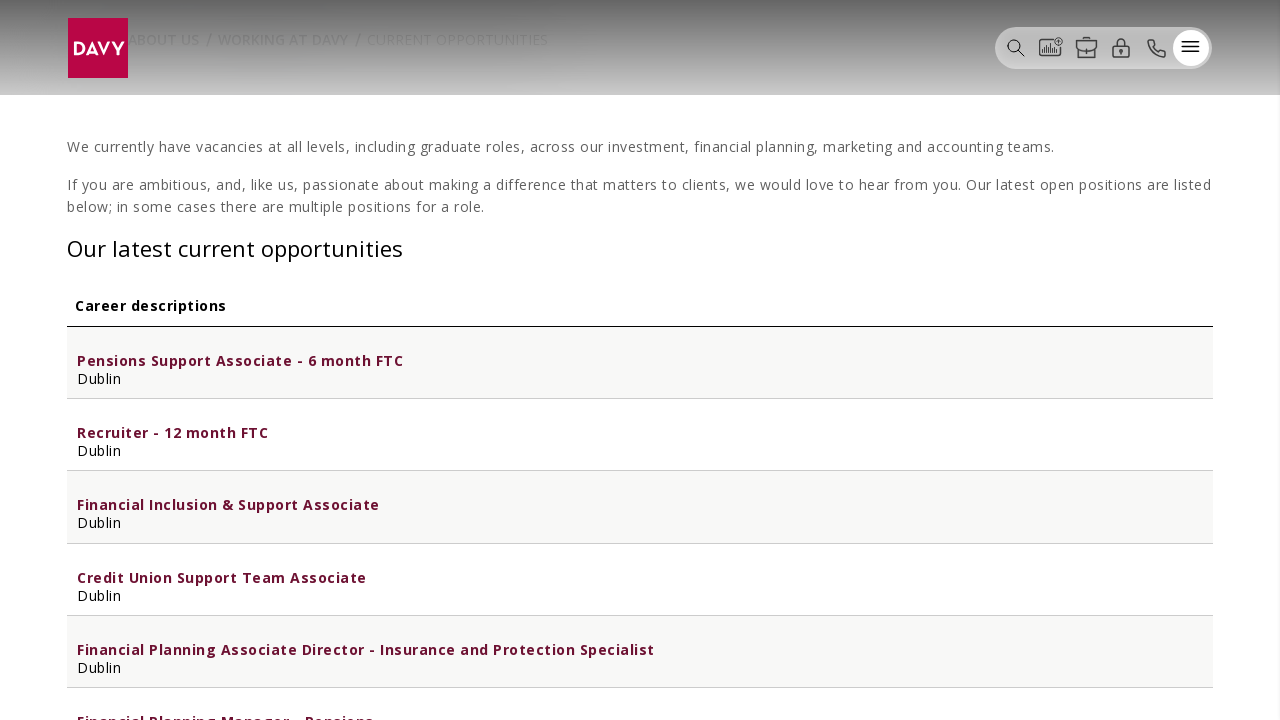

Found 1 links on the current page
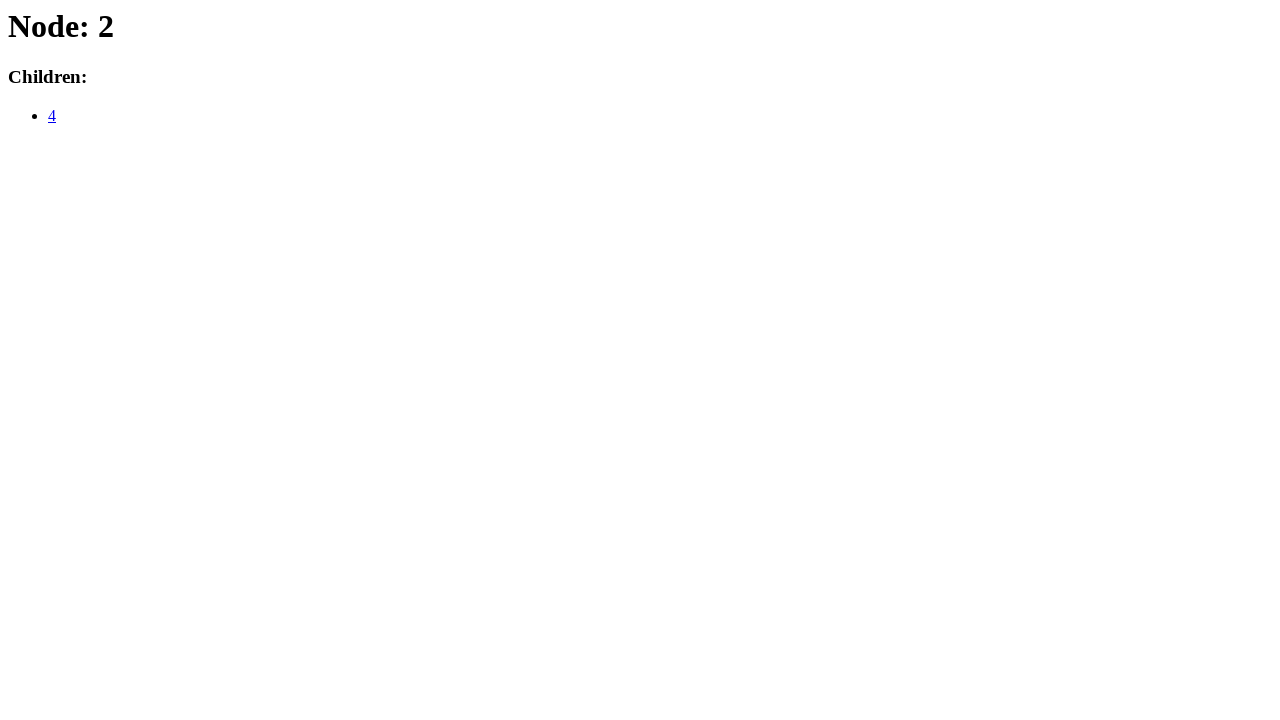

Navigated to URL: https://tyler.caraza-harter.com/cs320/f20/lectures/lec-17/practice1/3.html
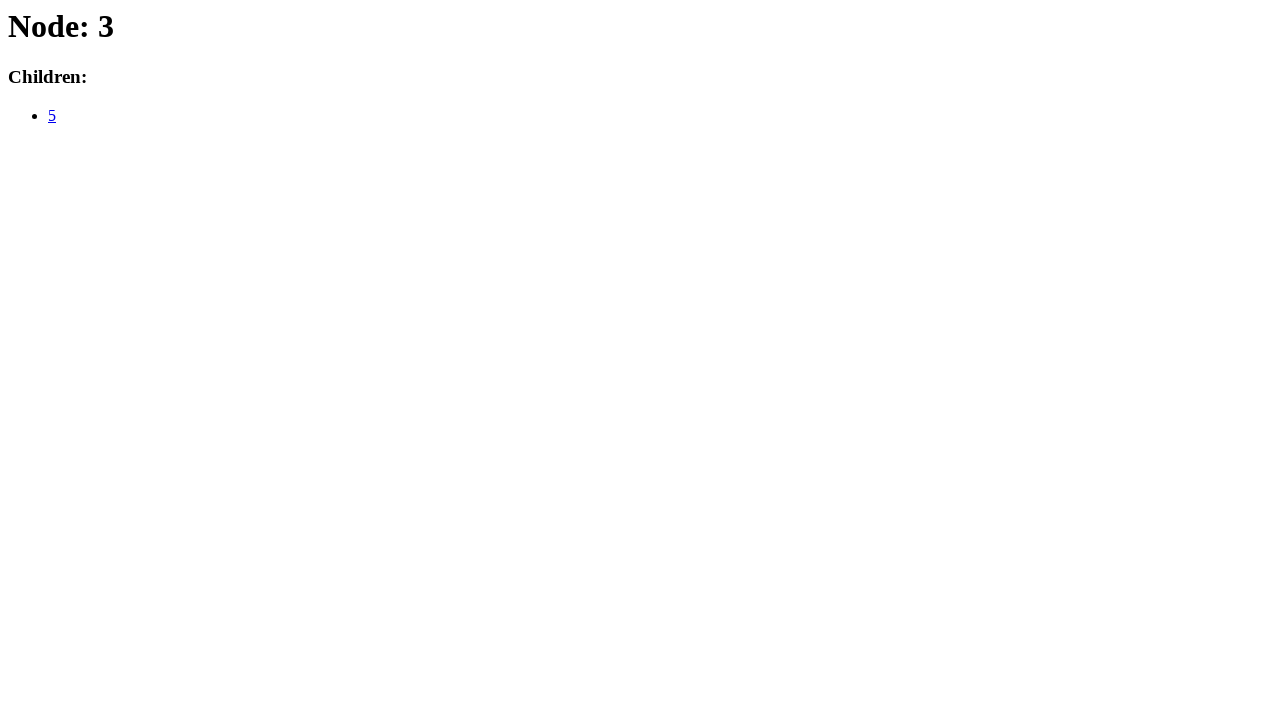

Captured screenshot of page (visit 3)
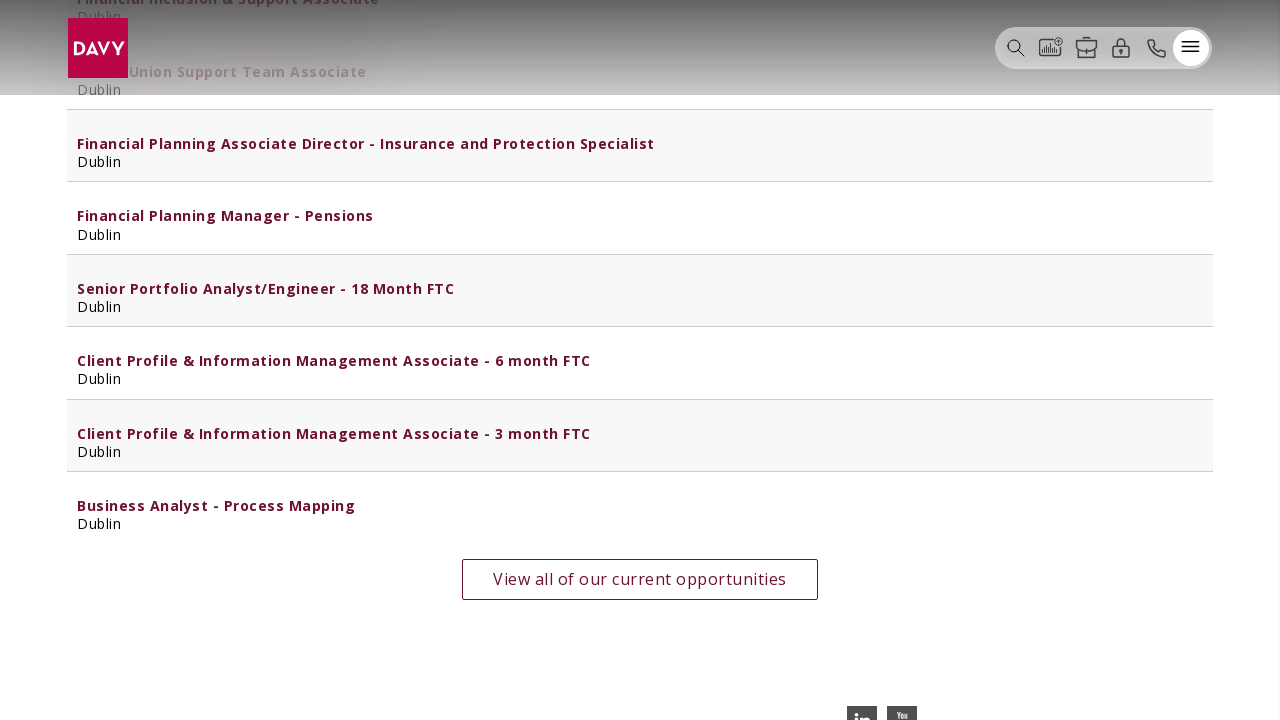

Found 1 links on the current page
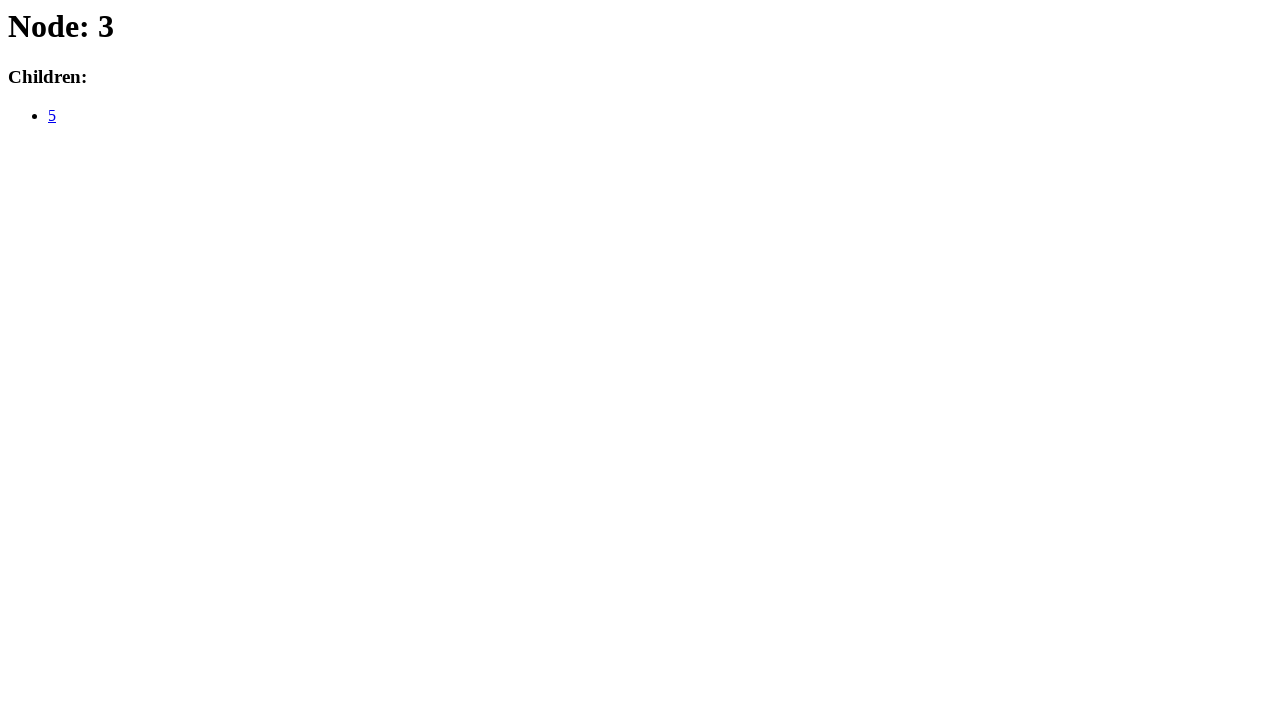

Navigated to URL: https://tyler.caraza-harter.com/cs320/f20/lectures/lec-17/practice1/4.html
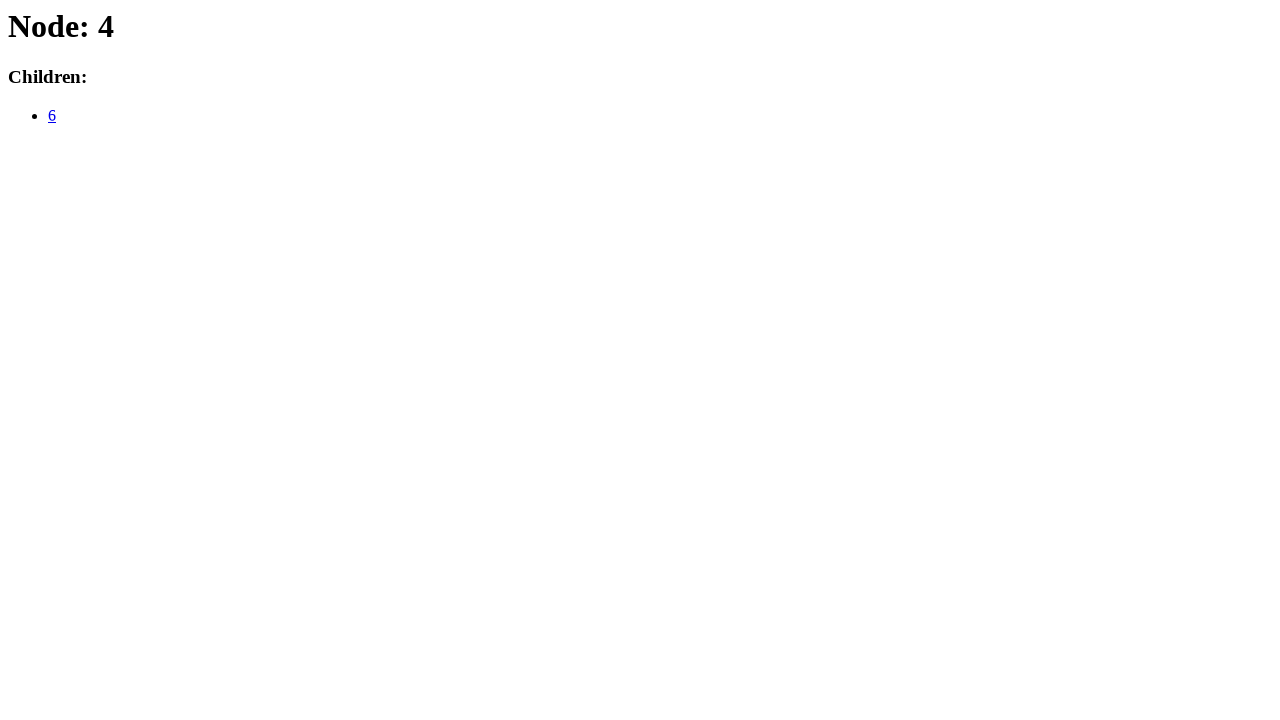

Captured screenshot of page (visit 4)
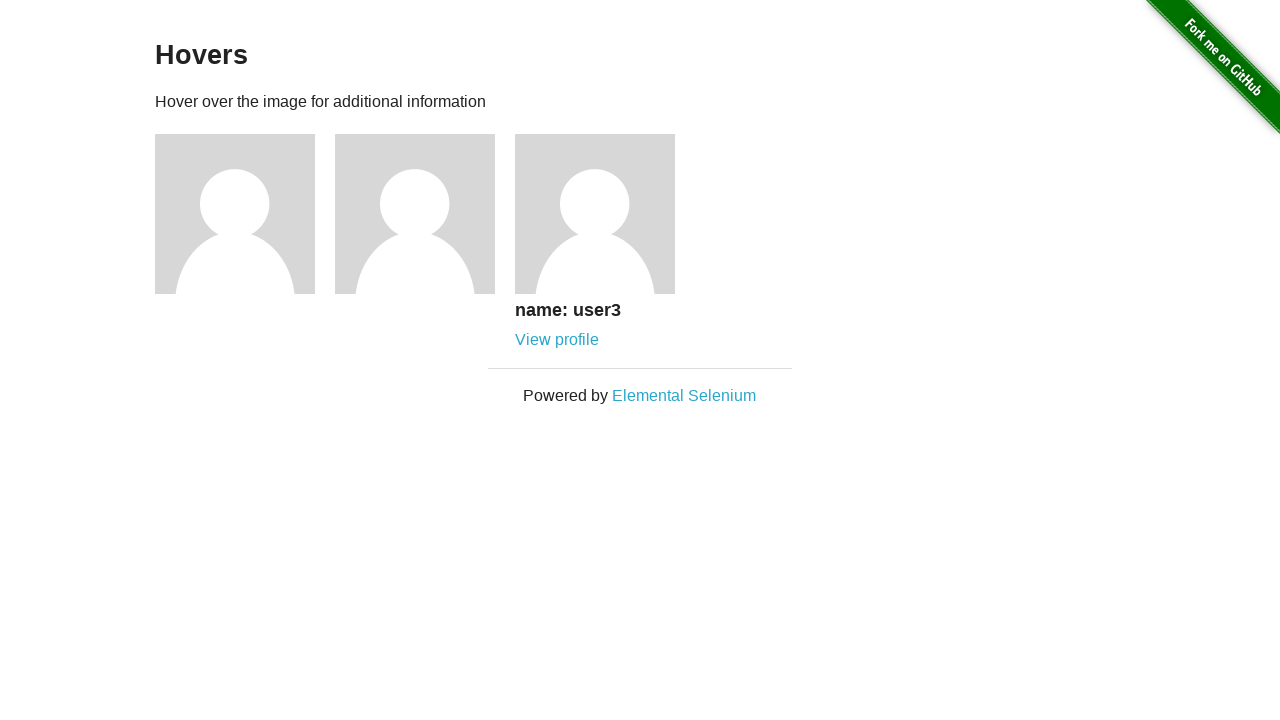

Found 1 links on the current page
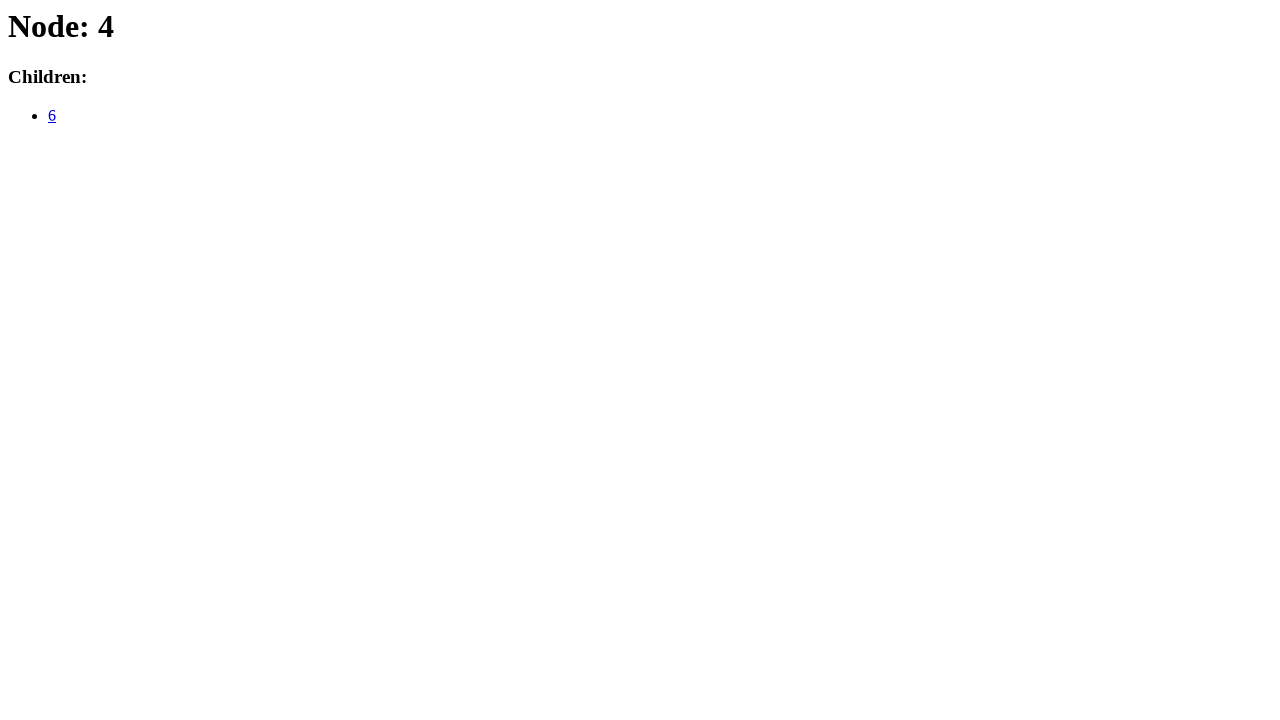

Navigated to URL: https://tyler.caraza-harter.com/cs320/f20/lectures/lec-17/practice1/5.html
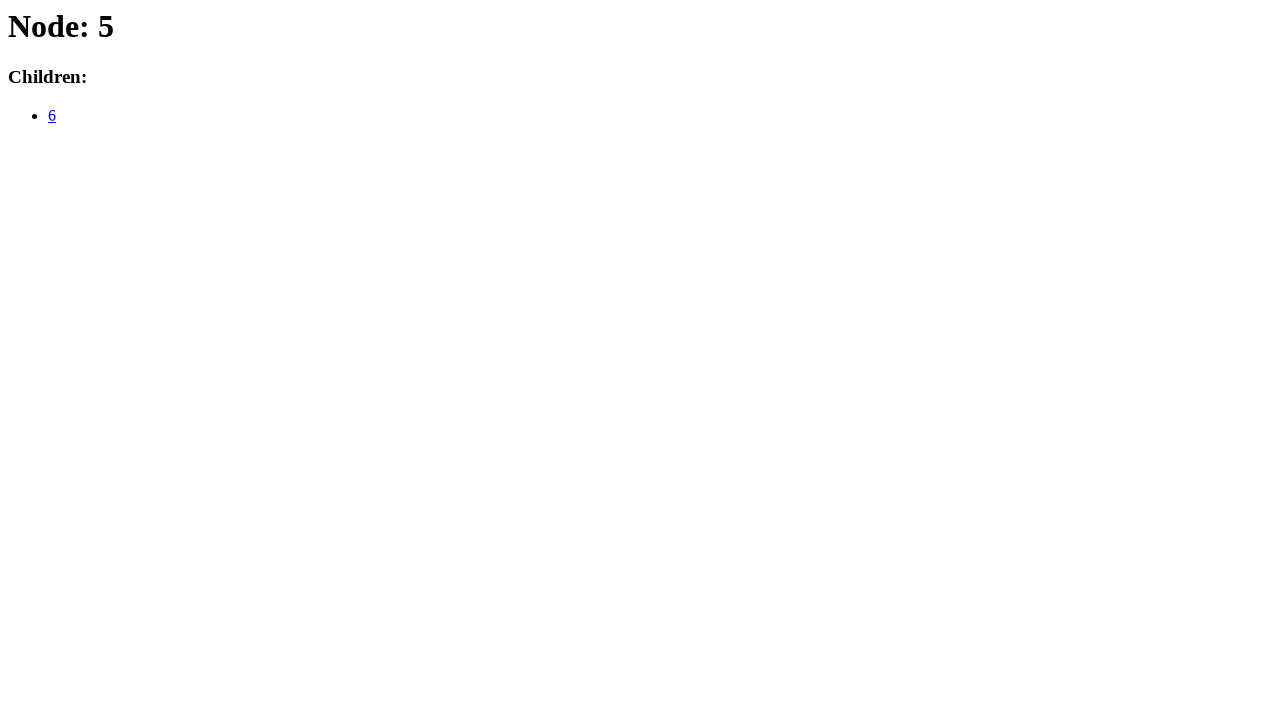

Captured screenshot of page (visit 5)
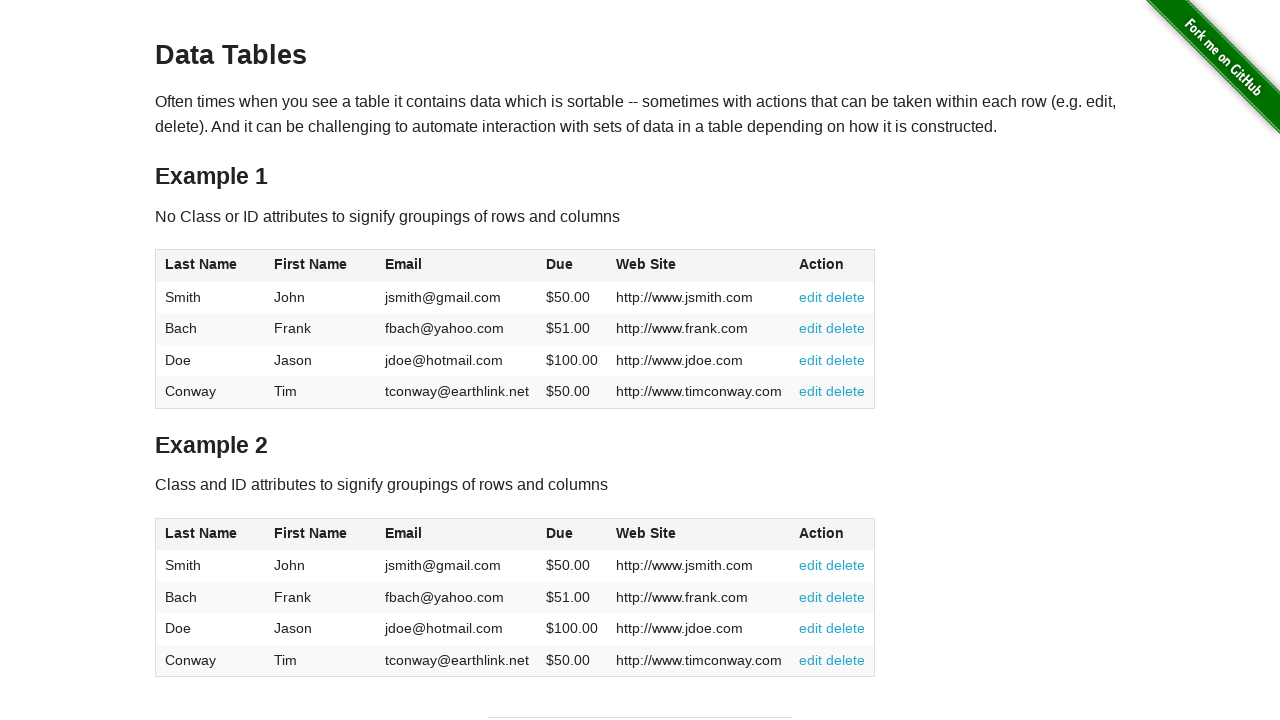

Found 1 links on the current page
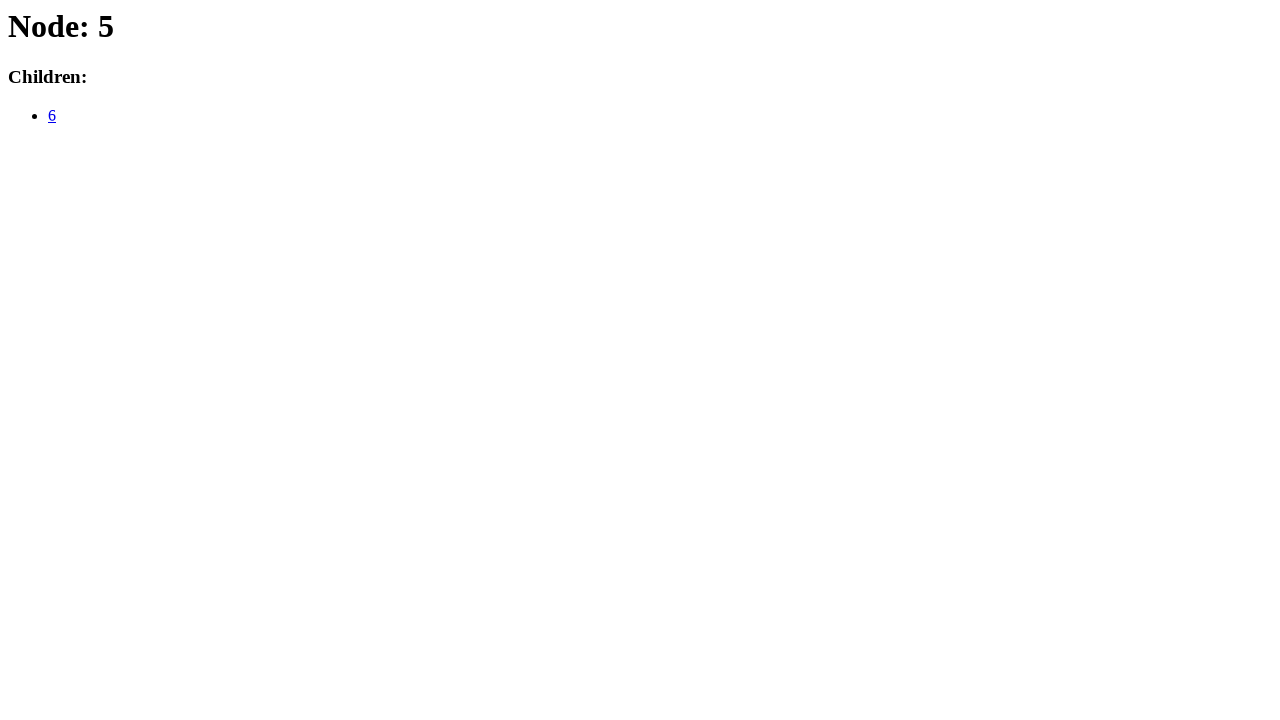

Navigated to URL: https://tyler.caraza-harter.com/cs320/f20/lectures/lec-17/practice1/6.html
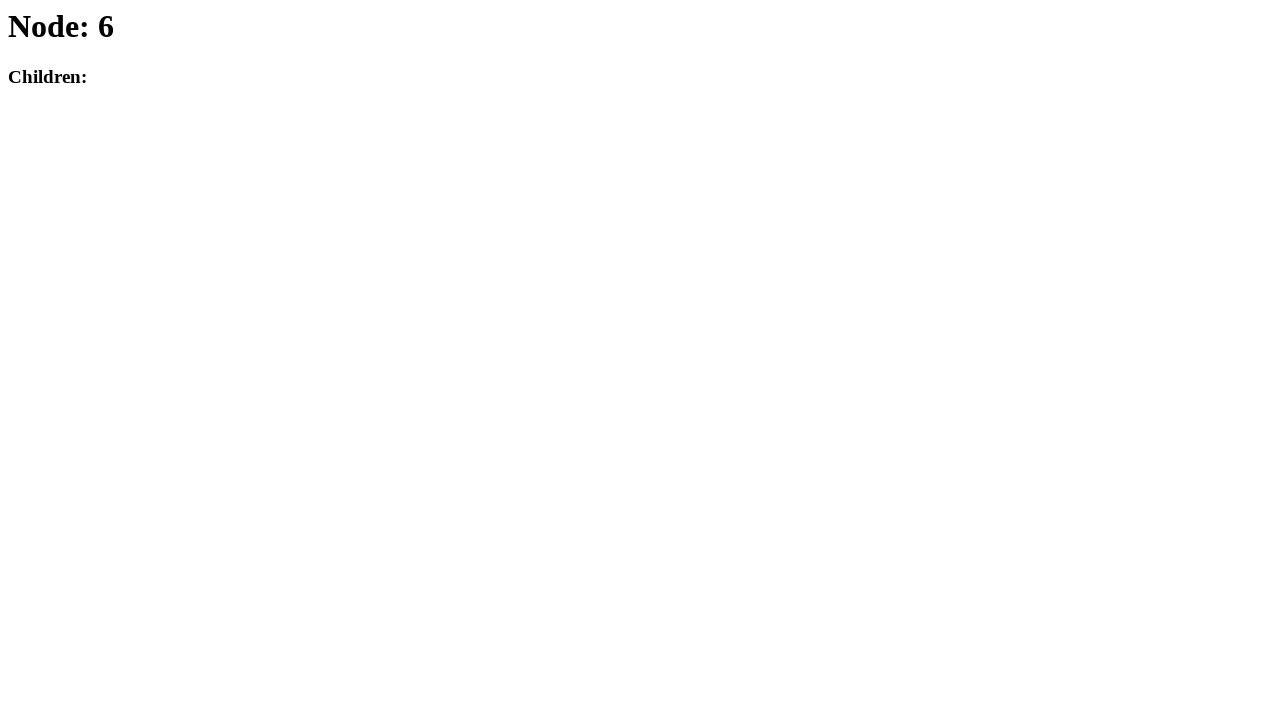

Captured screenshot of page (visit 6)
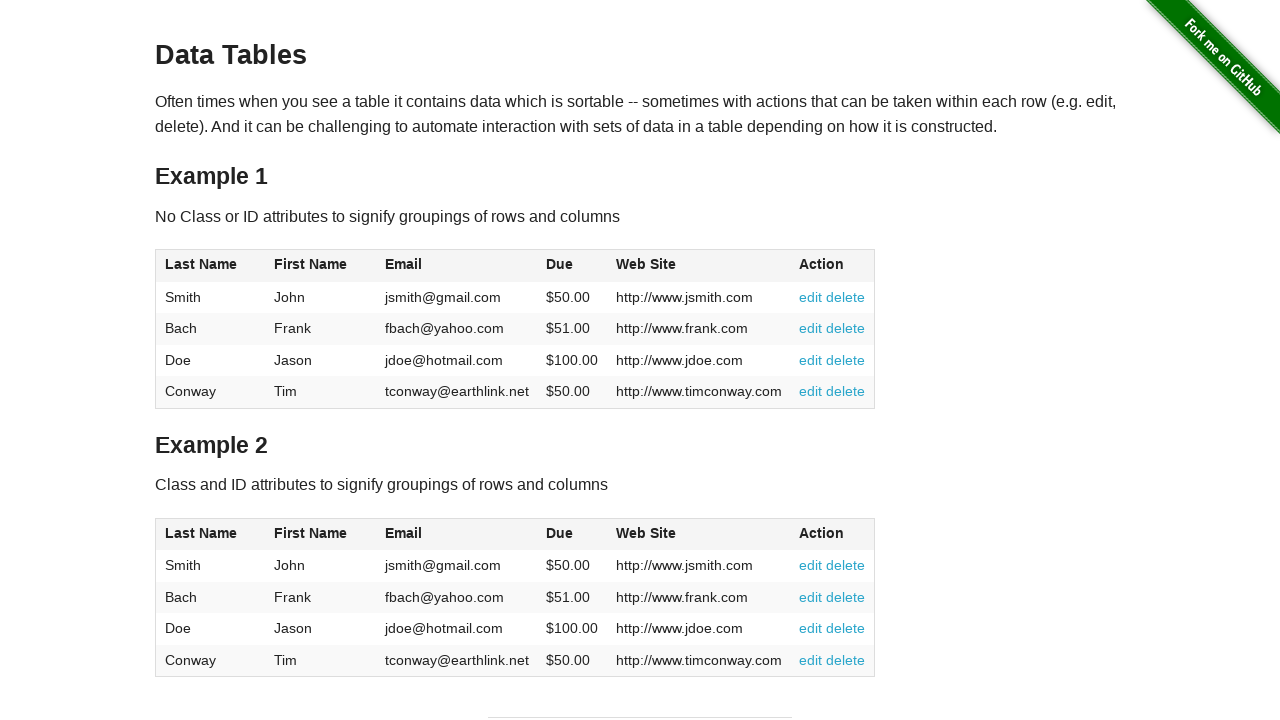

Found 0 links on the current page
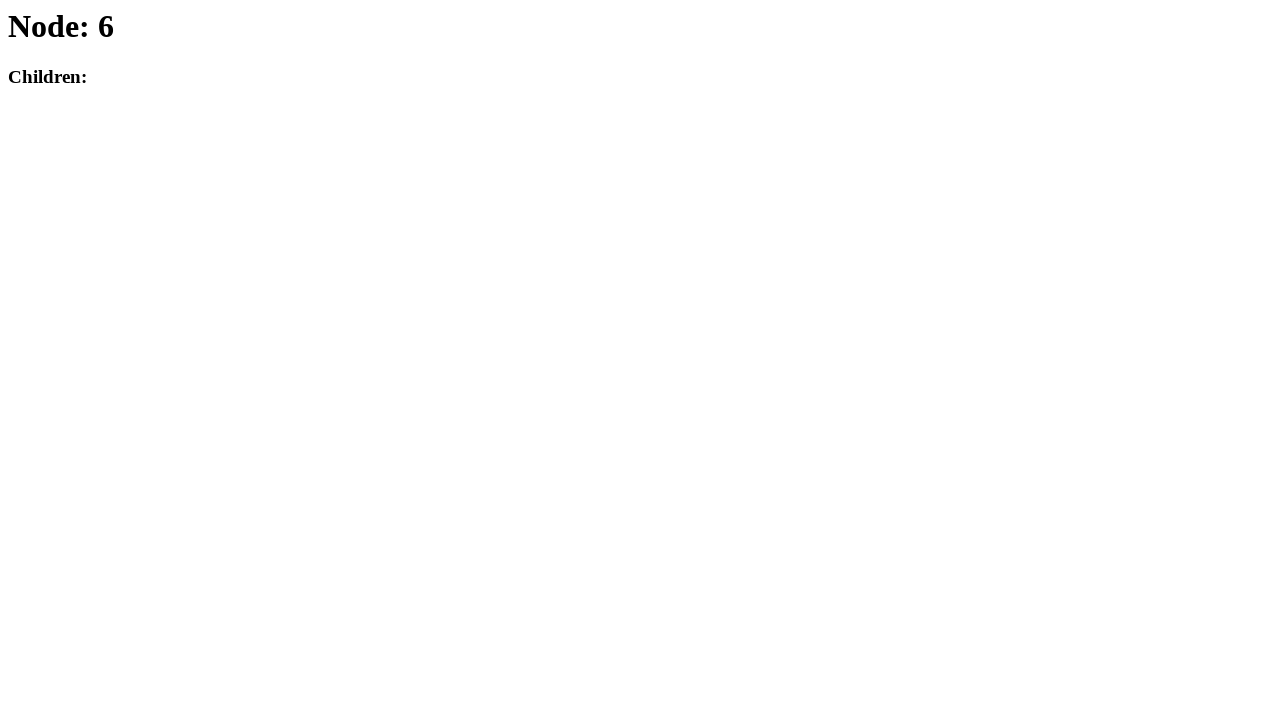

Navigated to calendar page at https://tyler.caraza-harter.com/cs320/f20/lectures/lec-17/calendar/A.html
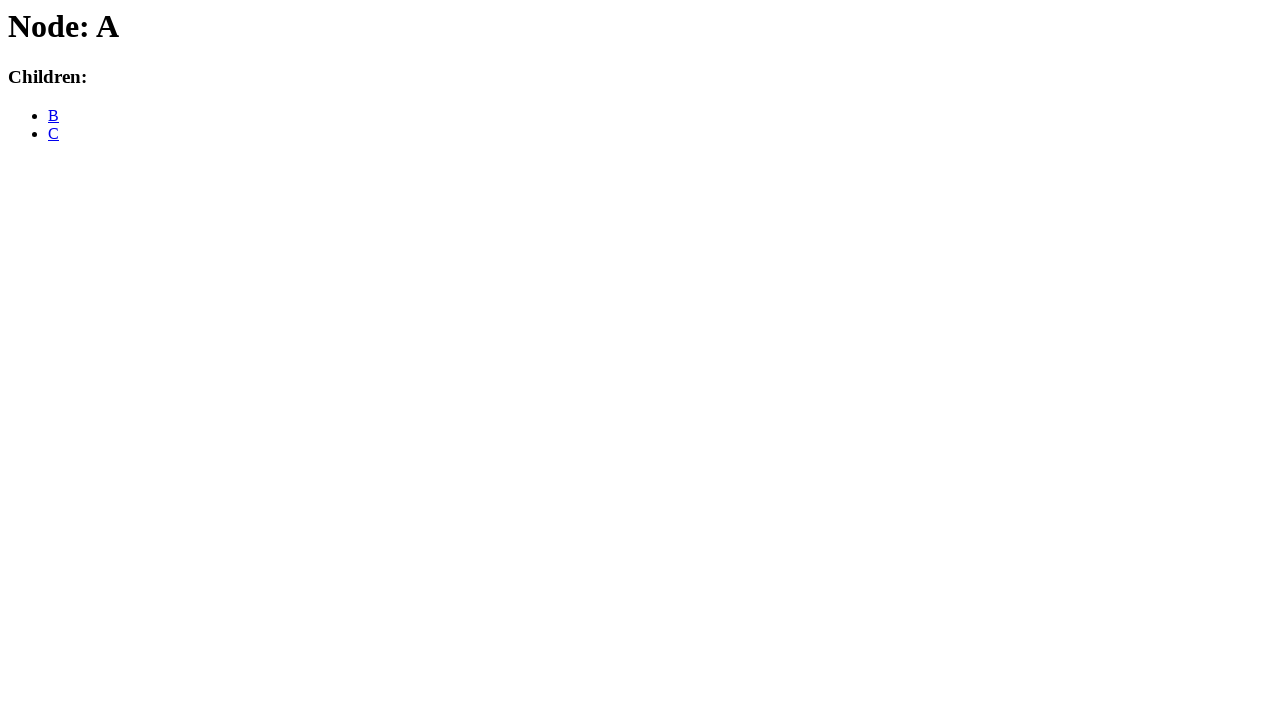

Captured screenshot of calendar page (visit 1)
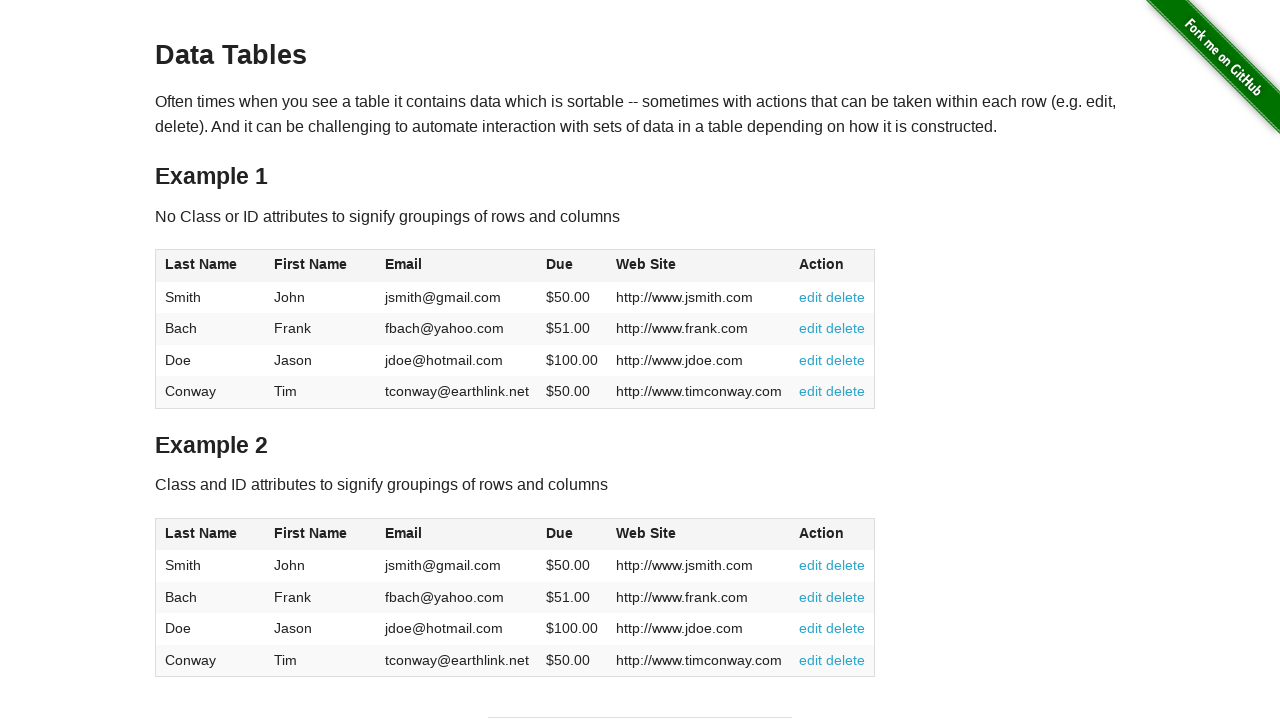

Found 2 links on the calendar page
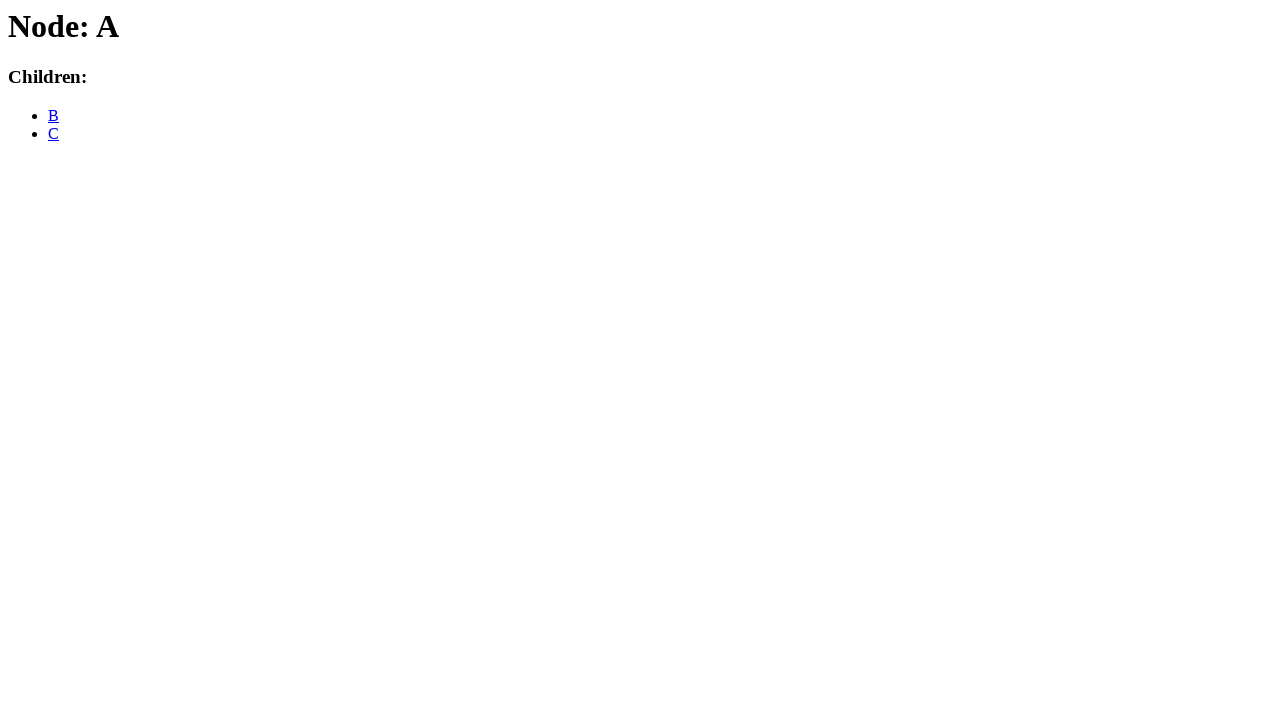

Navigated to calendar URL: https://tyler.caraza-harter.com/cs320/f20/lectures/lec-17/calendar/B.html
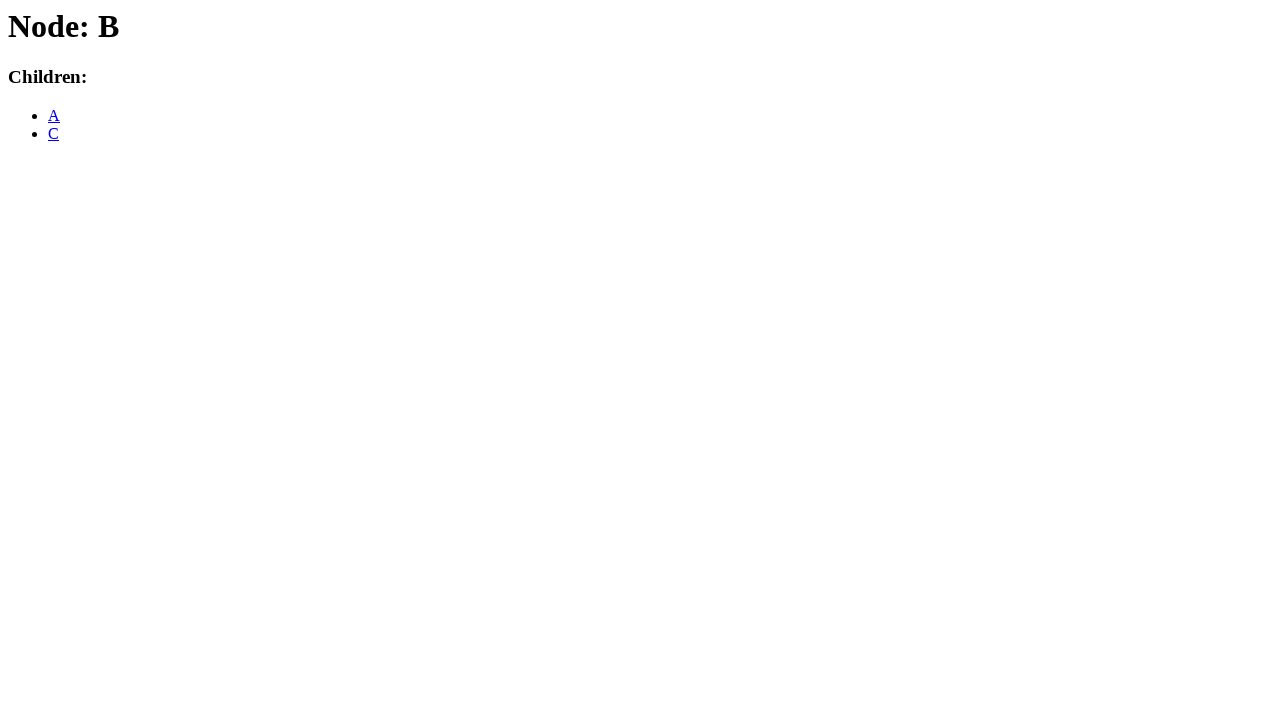

Captured screenshot of calendar page (visit 2)
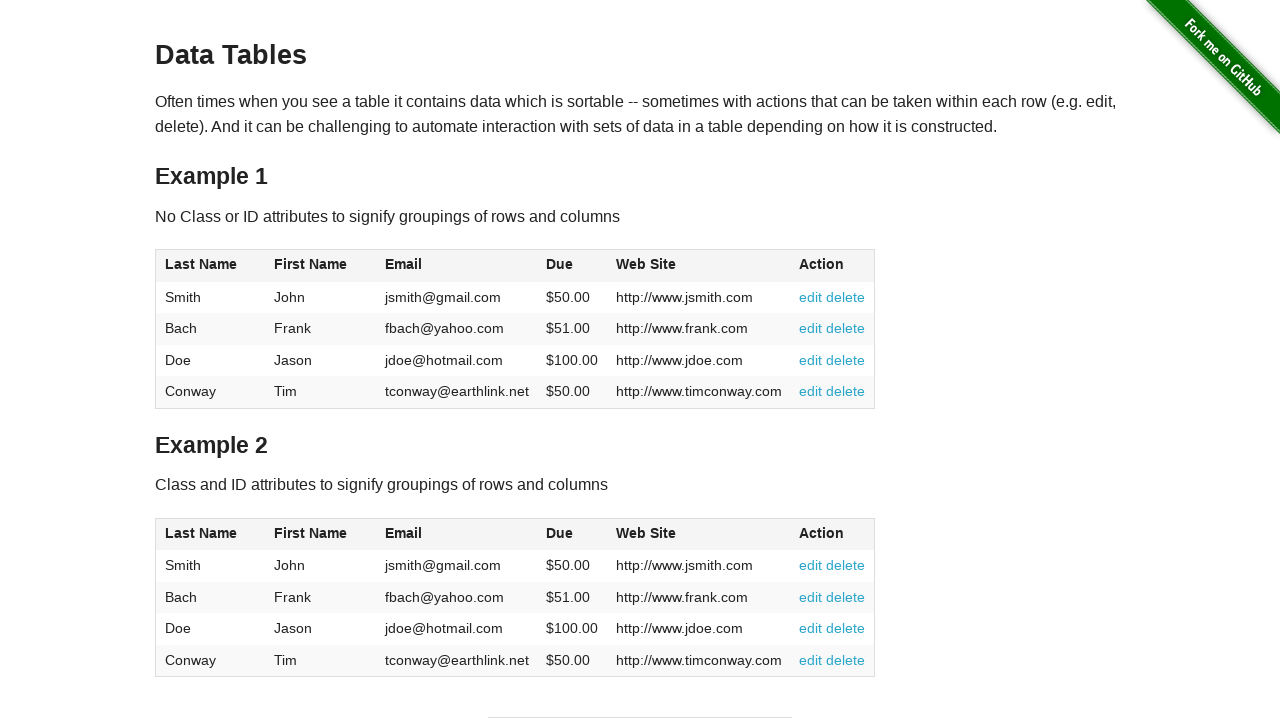

Found 2 links on the calendar page
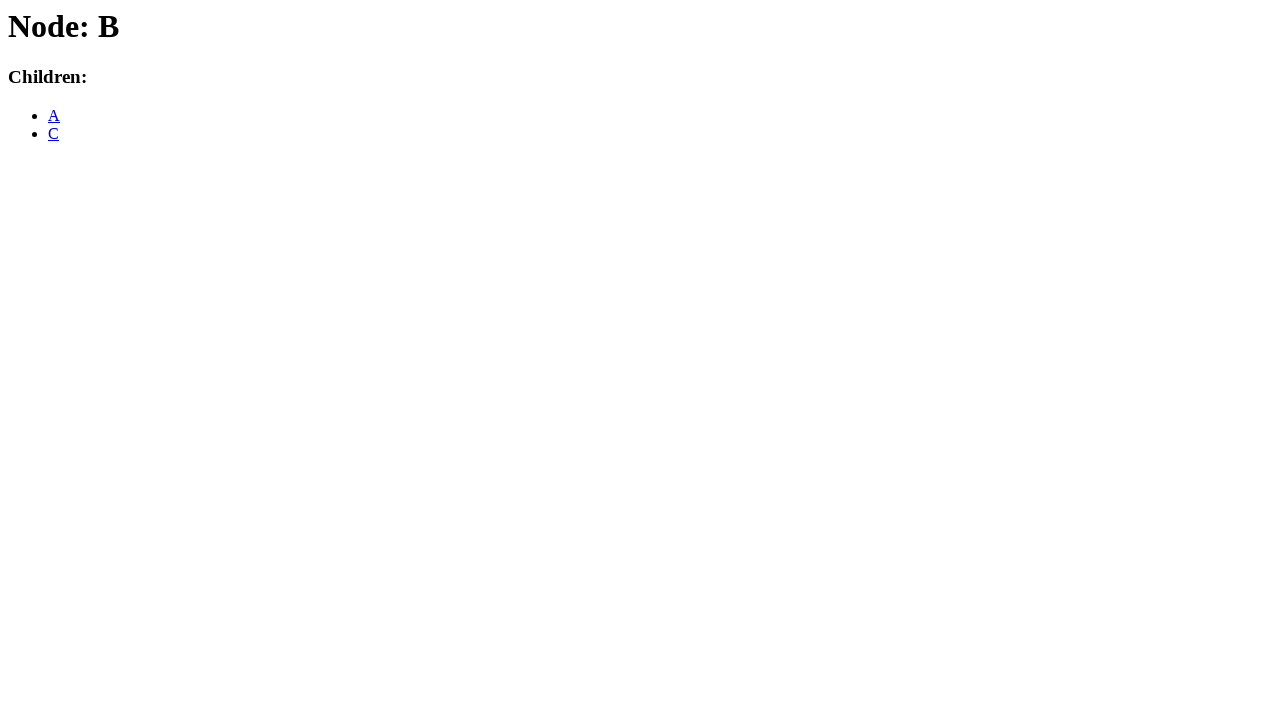

Navigated to calendar URL: https://tyler.caraza-harter.com/cs320/f20/lectures/lec-17/calendar/C.html
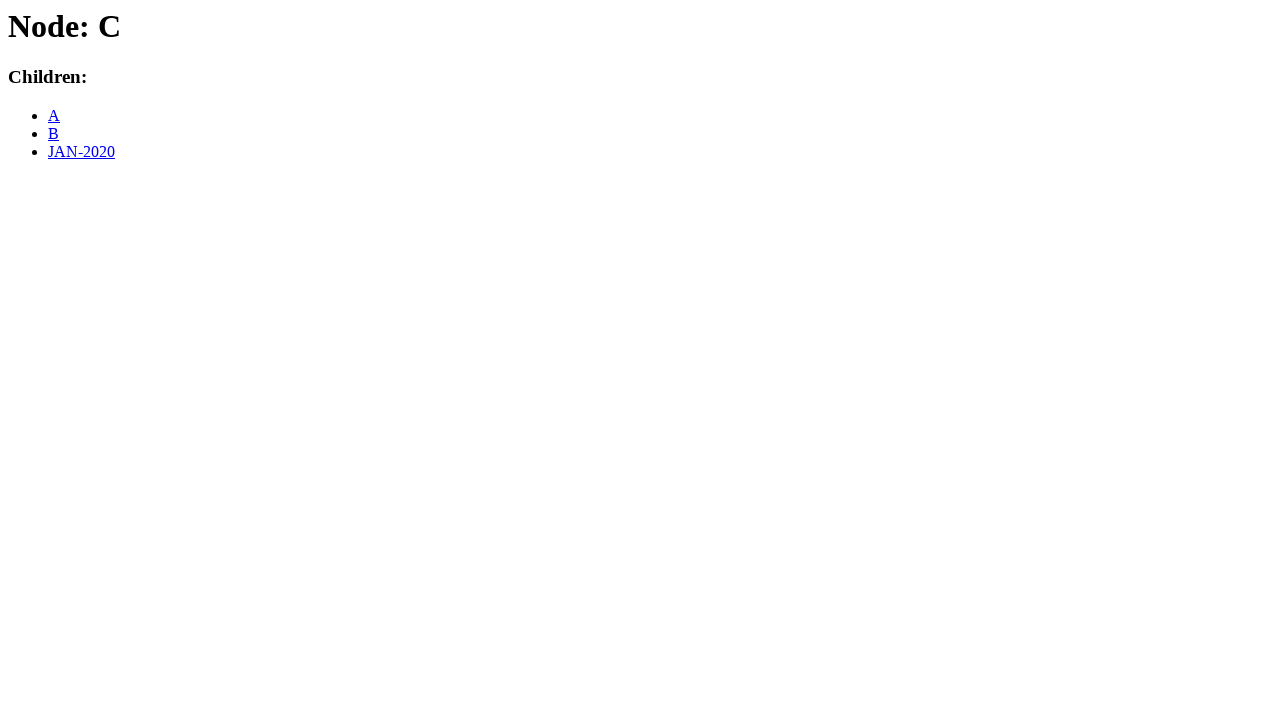

Captured screenshot of calendar page (visit 3)
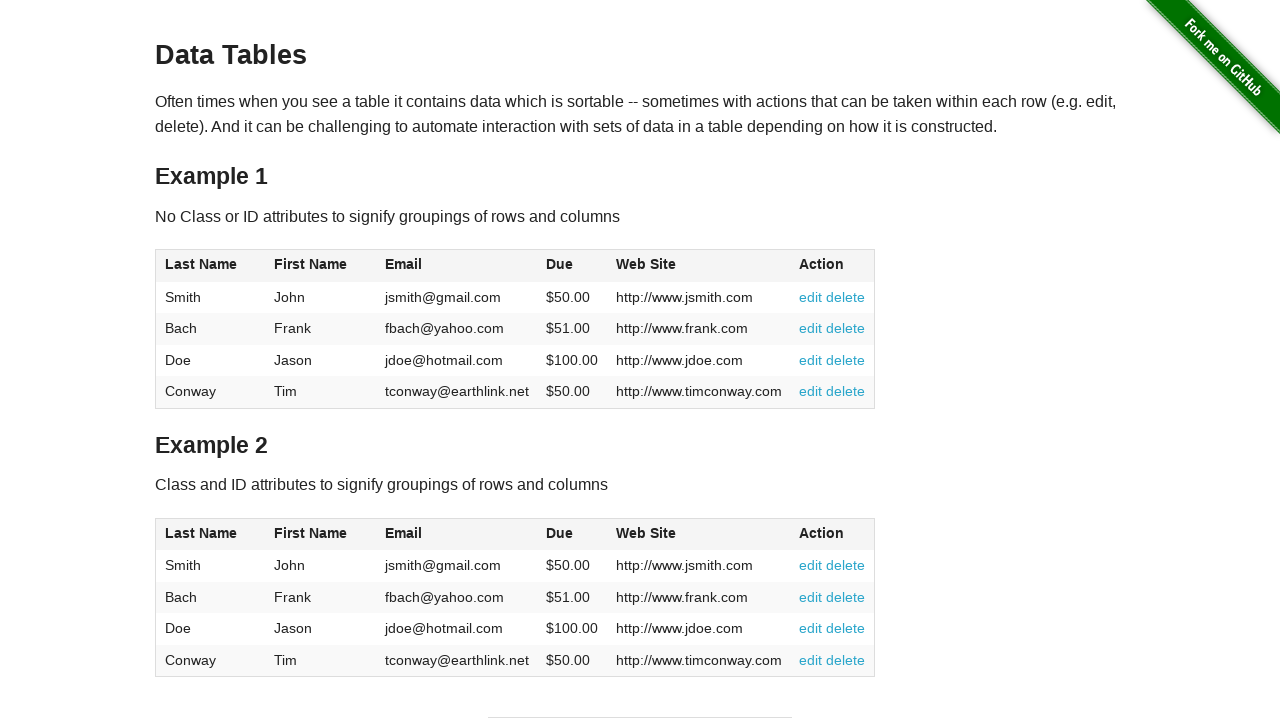

Found 3 links on the calendar page
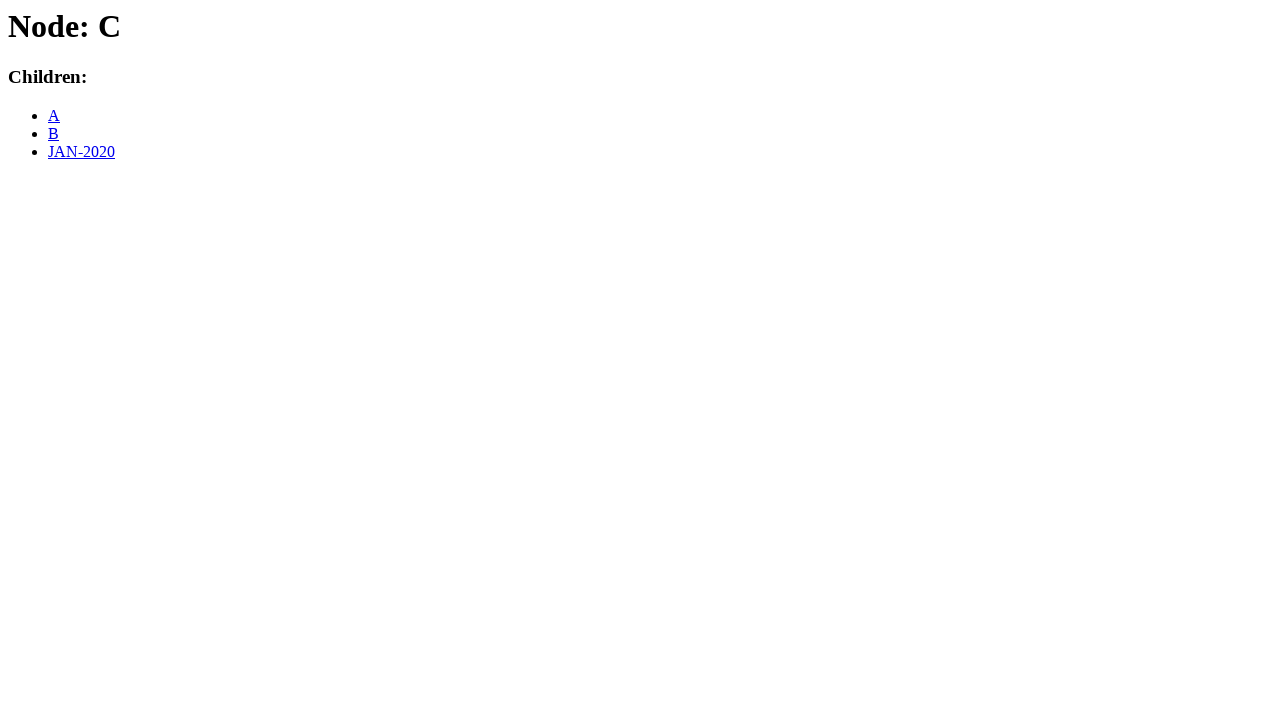

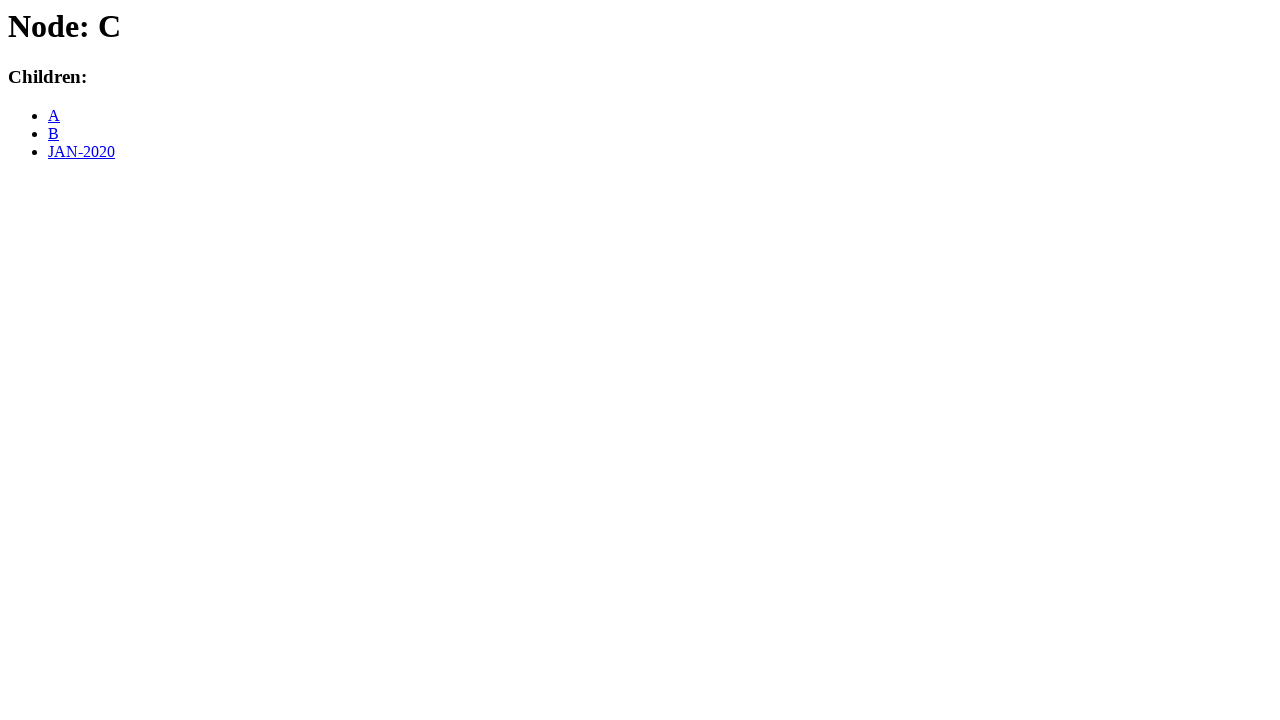